Scrolls to learning question and selects multiple checkboxes (Java, Selenium, TestNG) on a Google Form

Starting URL: https://docs.google.com/forms/d/e/1FAIpQLSep9LTMntH5YqIXa5nkiPKSs283kdwitBBhXWyZdAS-e4CxBQ/viewform

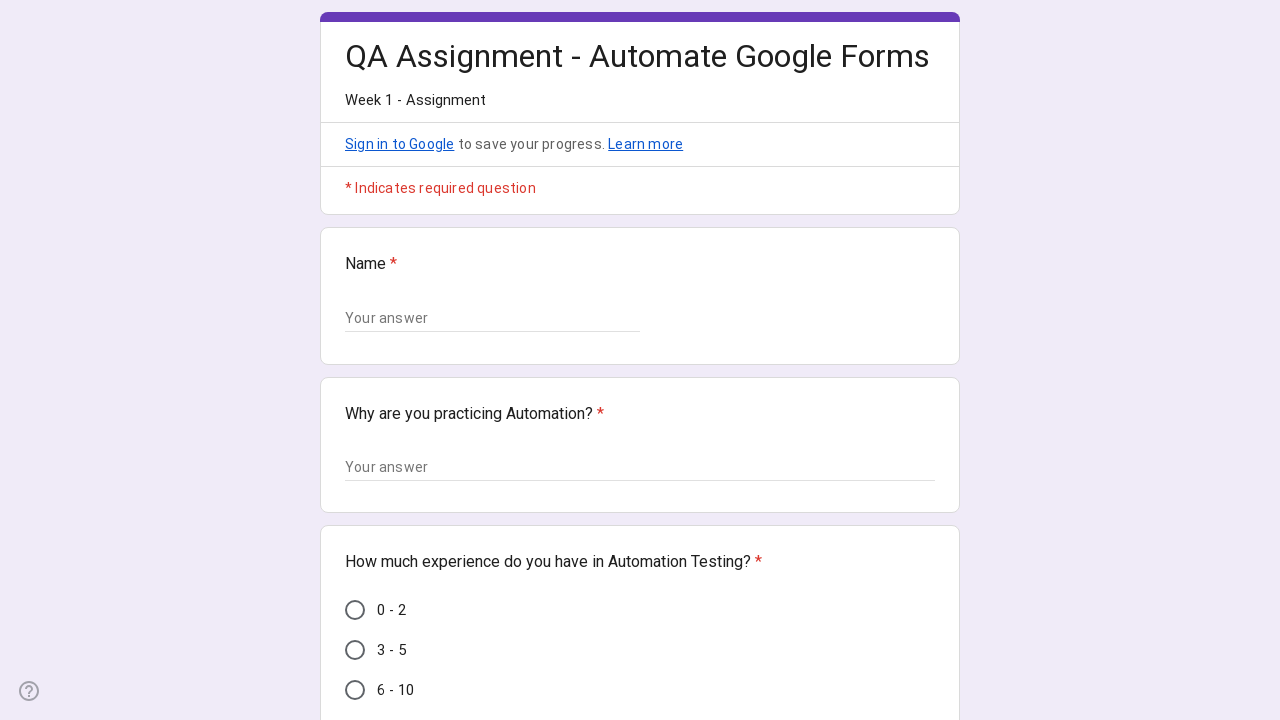

Scrolled to 'Which of the following have you learned' question
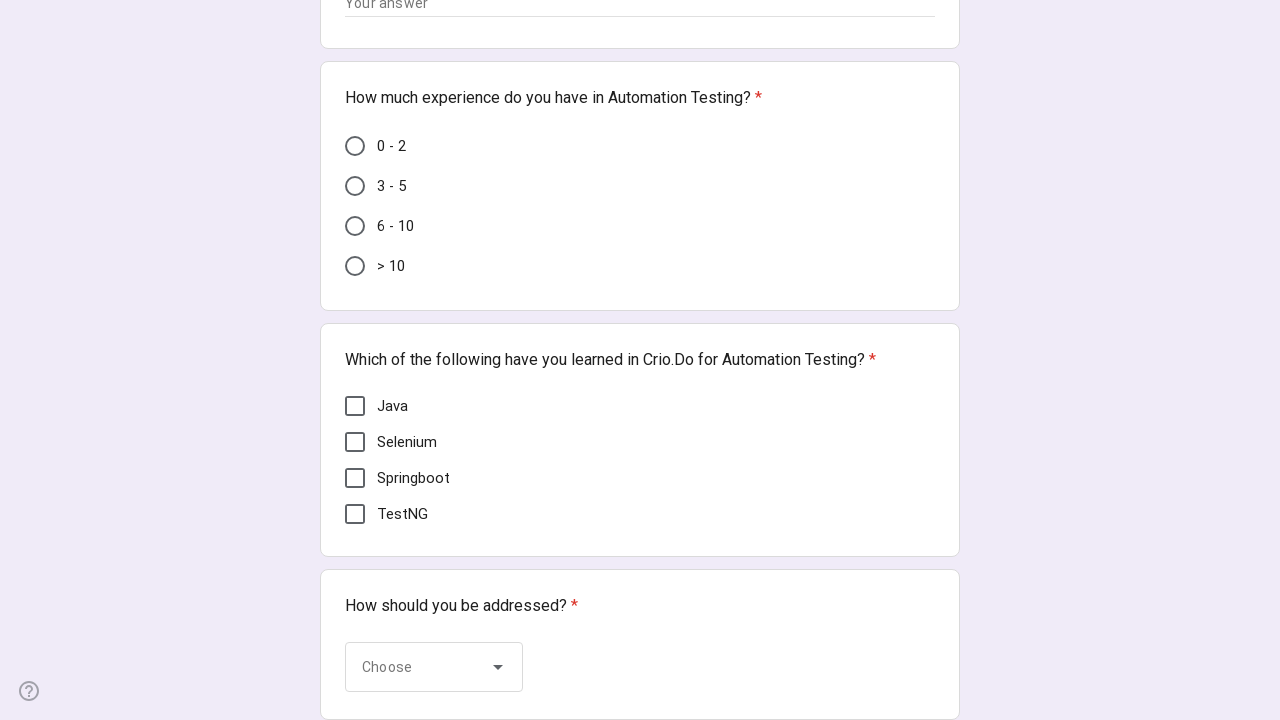

Located all checkbox options
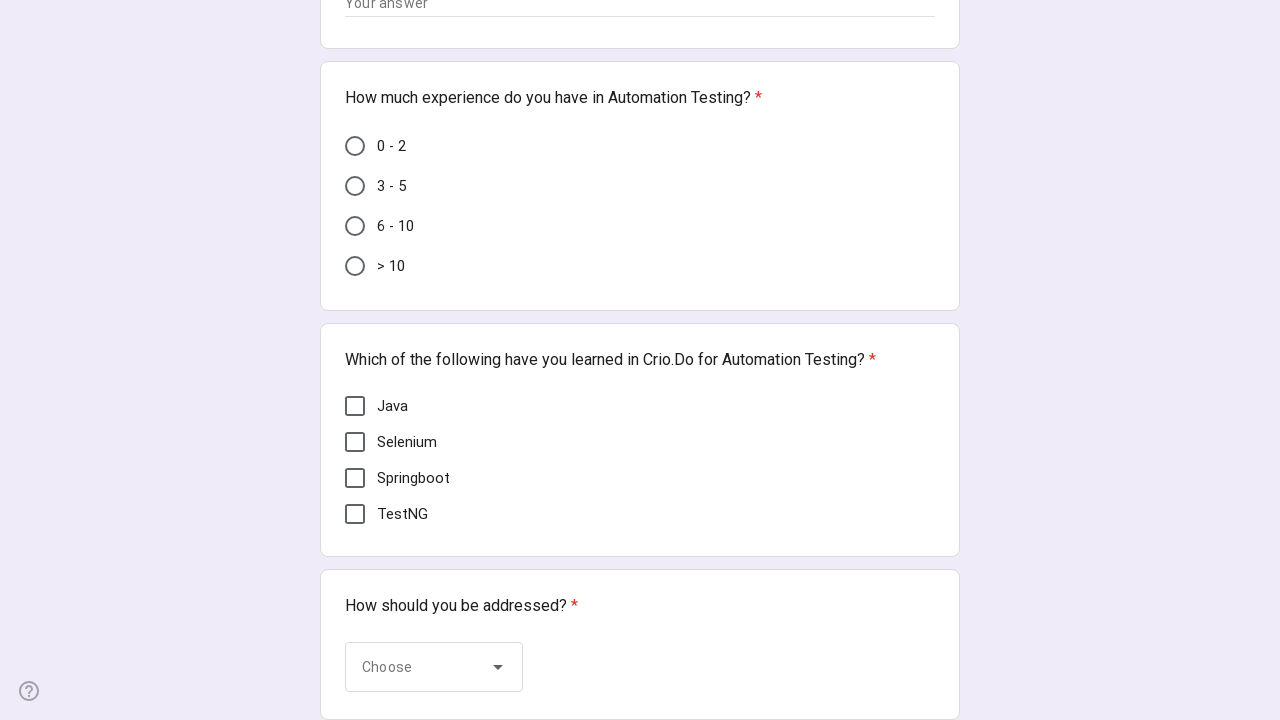

Selected 'Java' checkbox at (392, 406) on xpath=//span[@class='aDTYNe snByac n5vBHf OIC90c'] >> nth=0
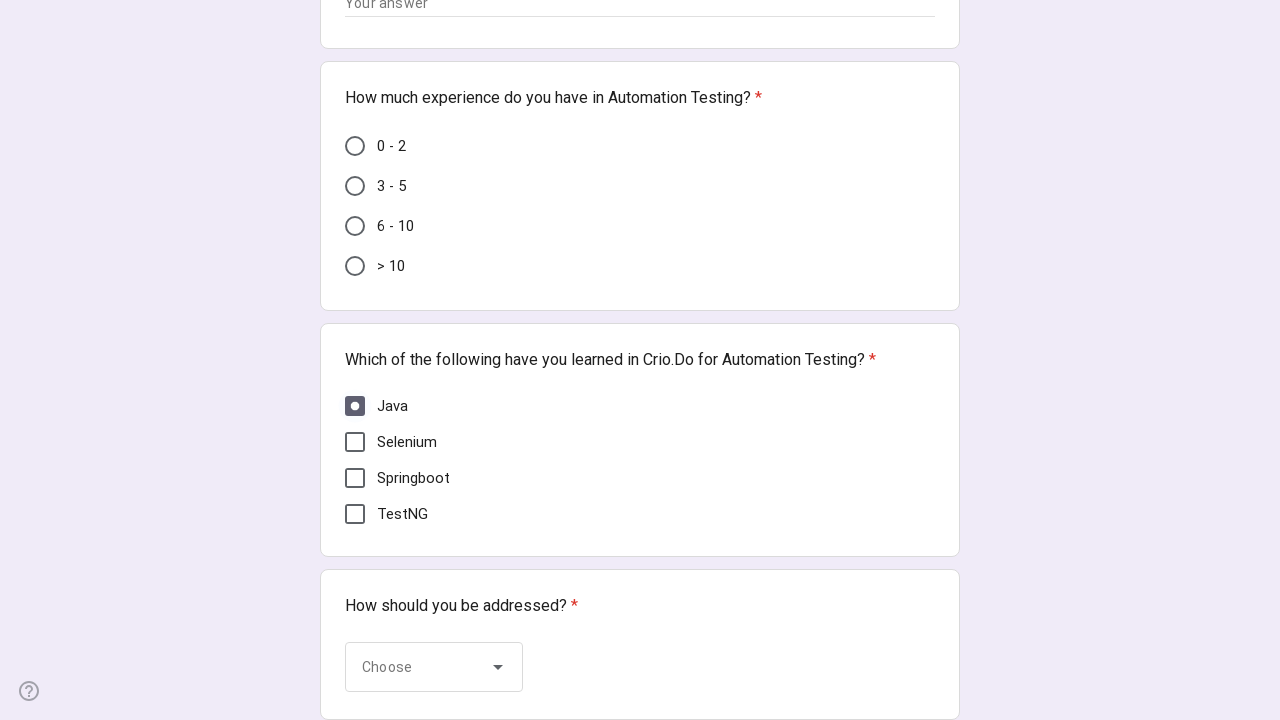

Selected 'Selenium' checkbox at (407, 442) on xpath=//span[@class='aDTYNe snByac n5vBHf OIC90c'] >> nth=1
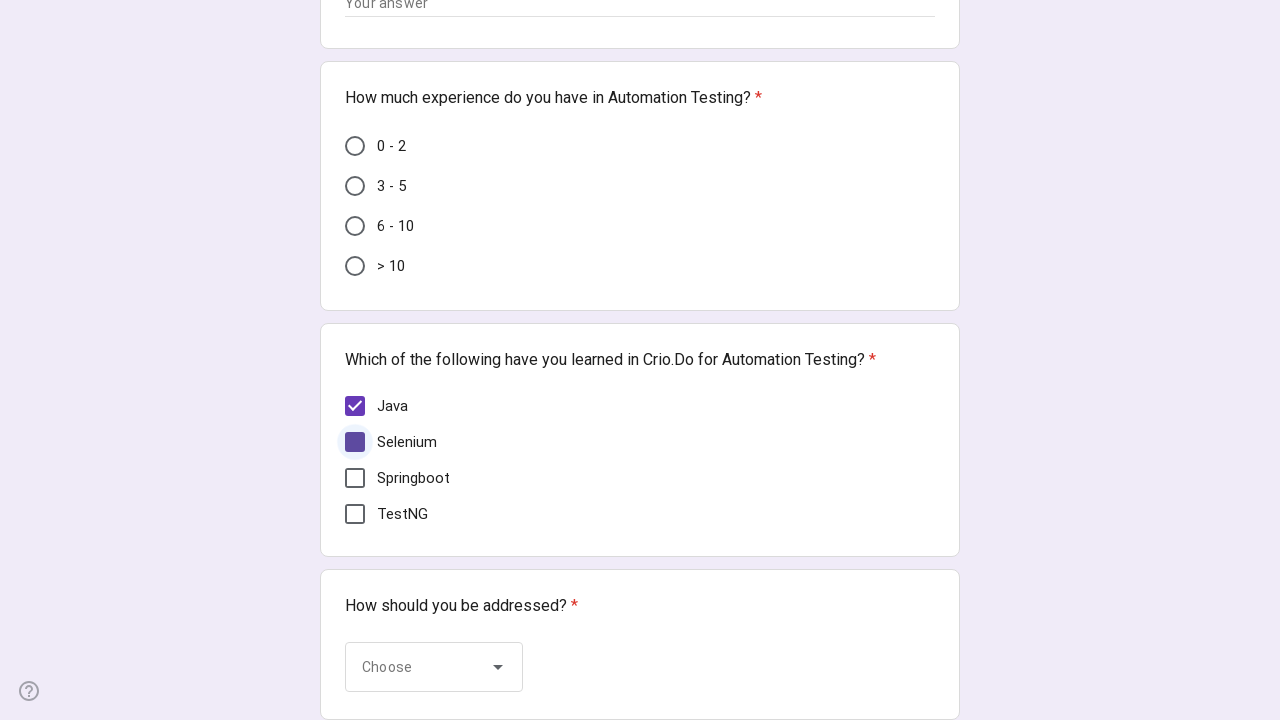

Selected 'TestNG' checkbox at (402, 514) on xpath=//span[@class='aDTYNe snByac n5vBHf OIC90c'] >> nth=3
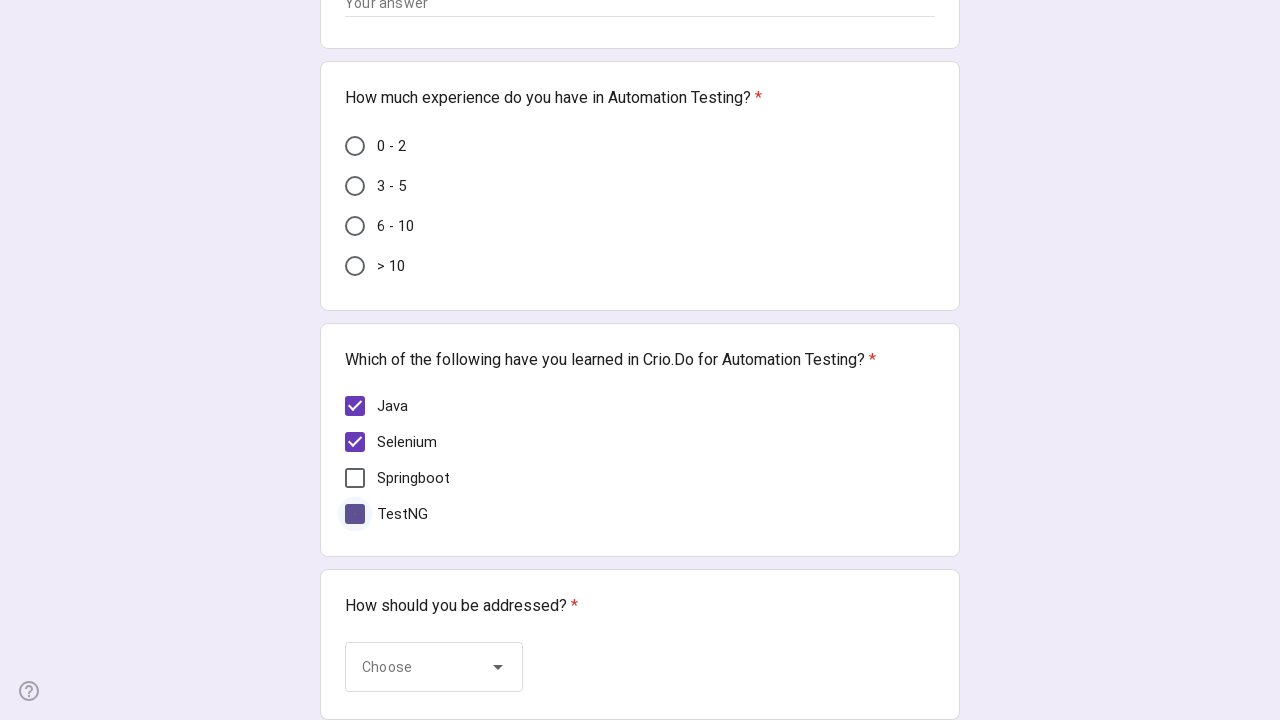

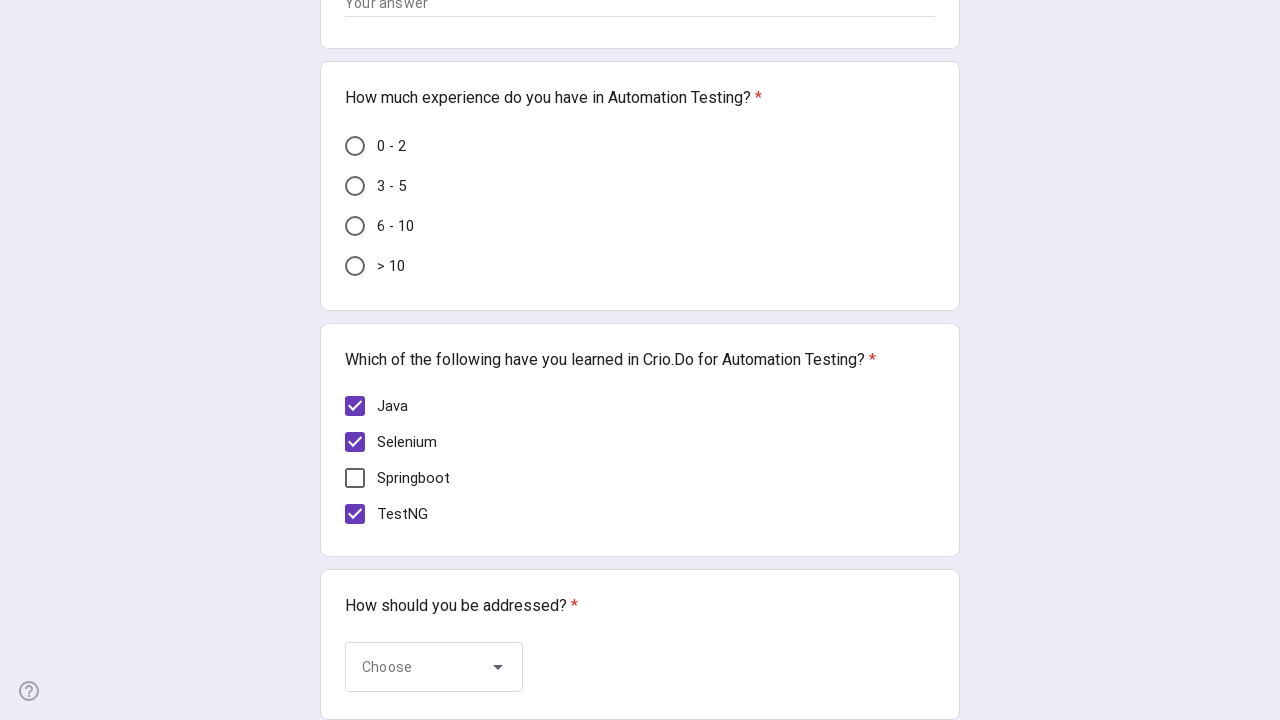